Tests double click functionality by double-clicking a button and verifying the resulting text message

Starting URL: https://automationfc.github.io/basic-form/index.html

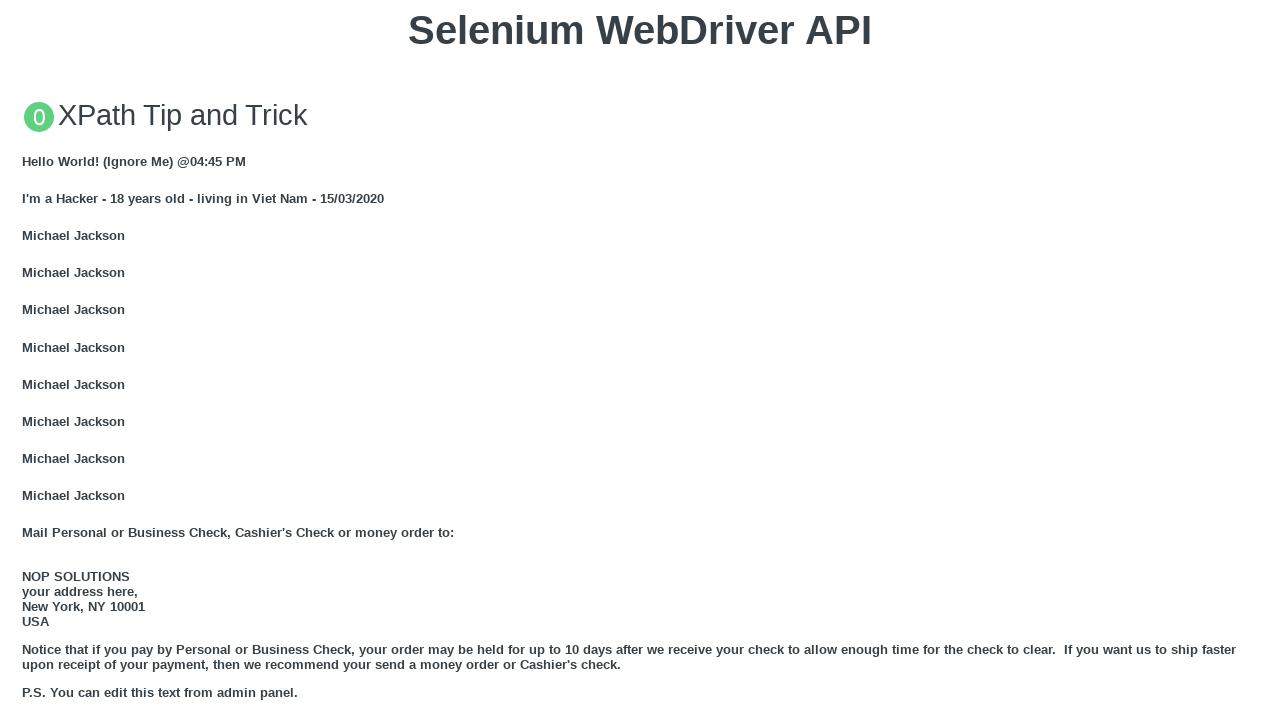

Scrolled to 'Double click me' button into view
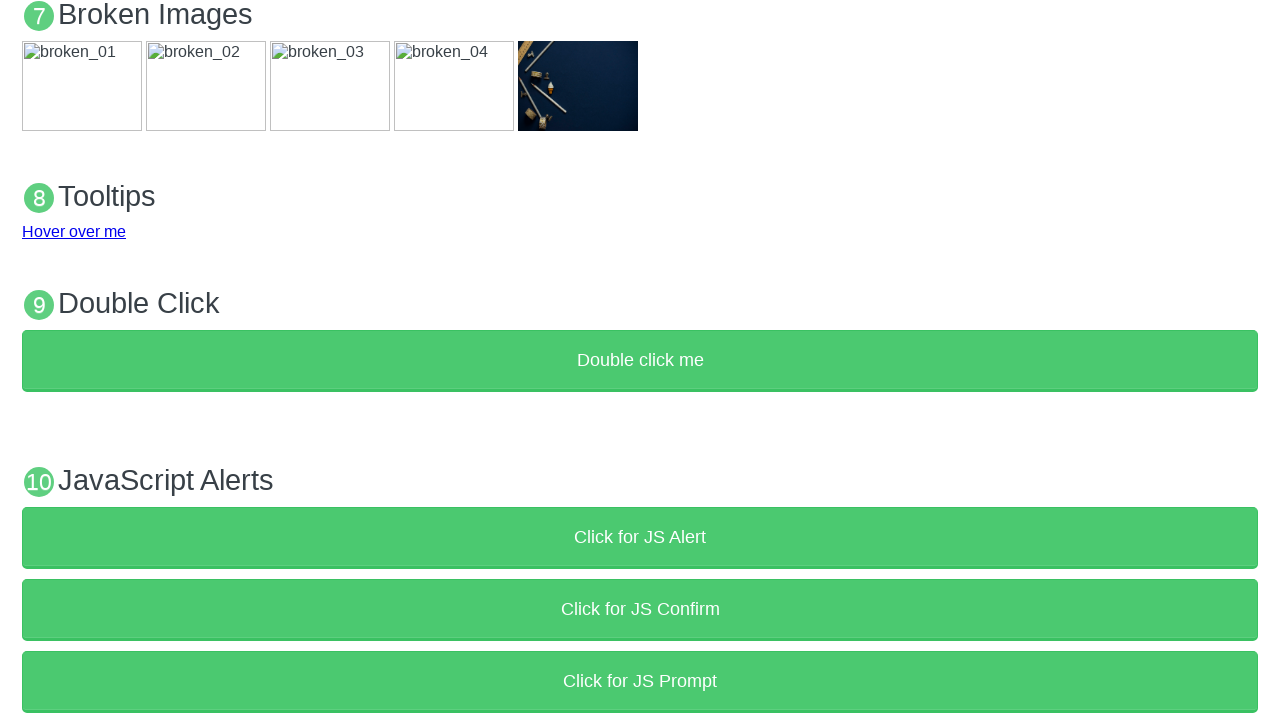

Double-clicked the 'Double click me' button at (640, 361) on xpath=//button[text()='Double click me']
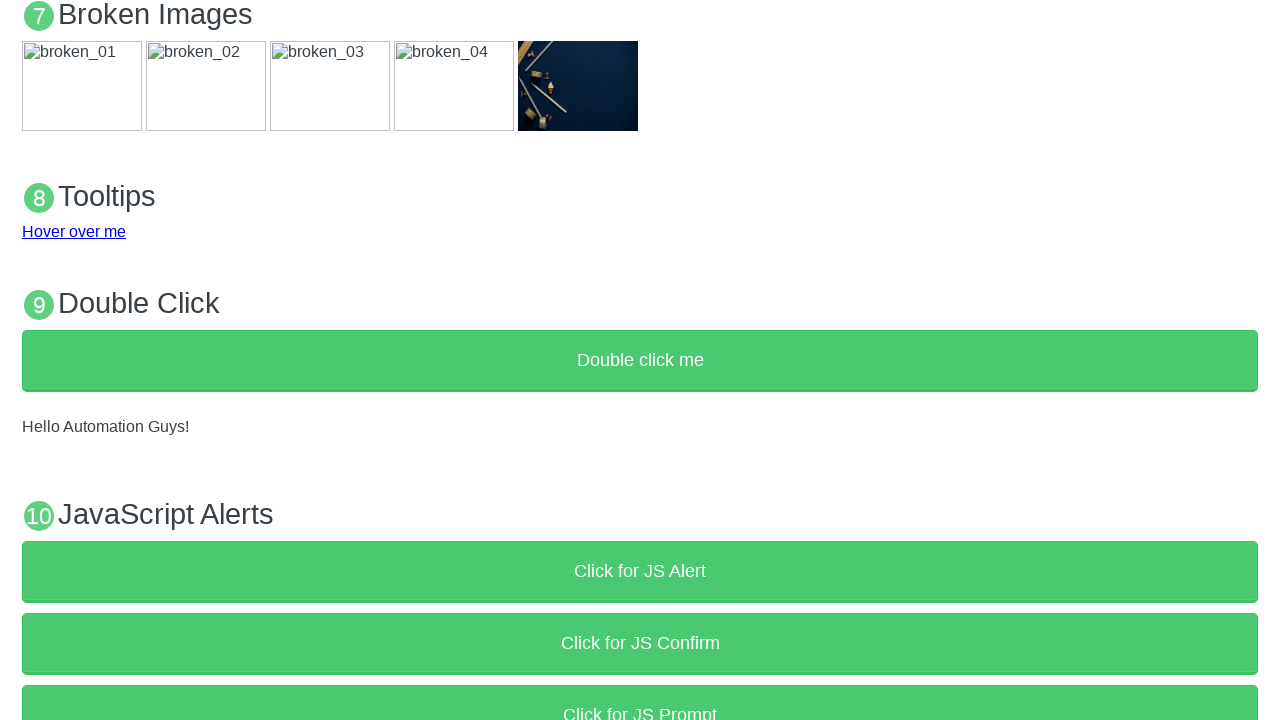

Verified result text 'Hello Automation Guys!' displayed in p#demo element
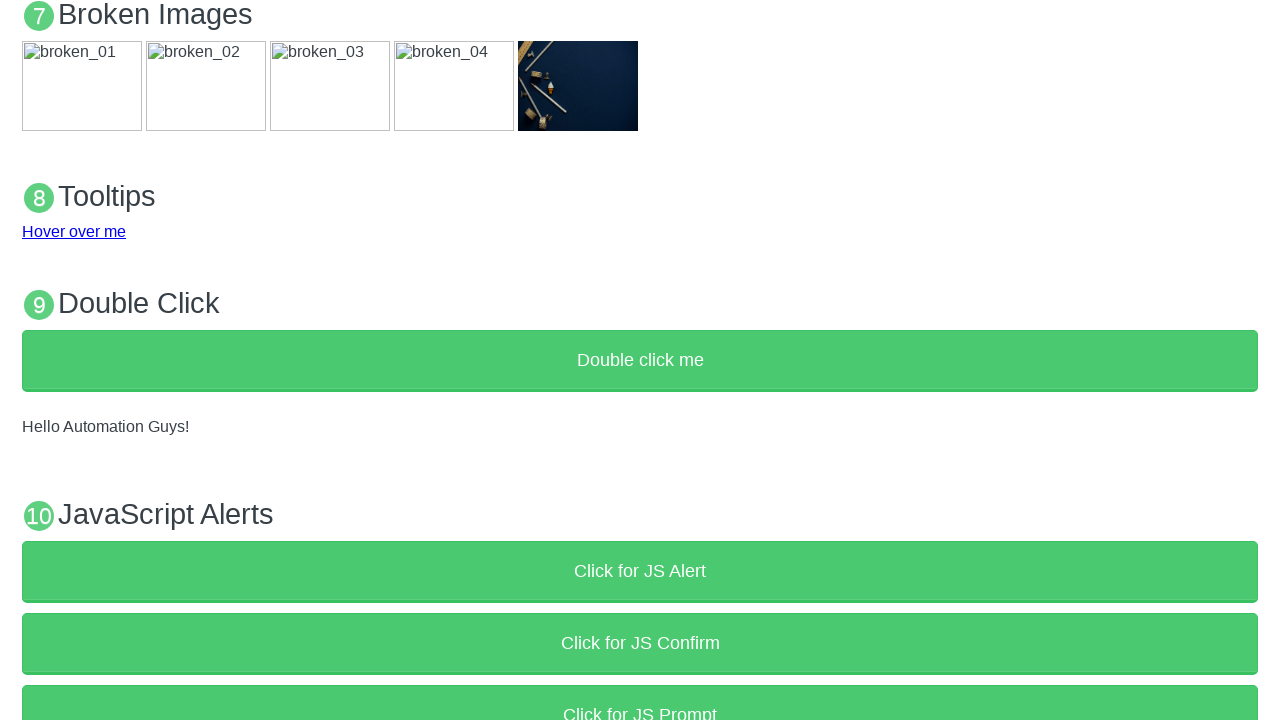

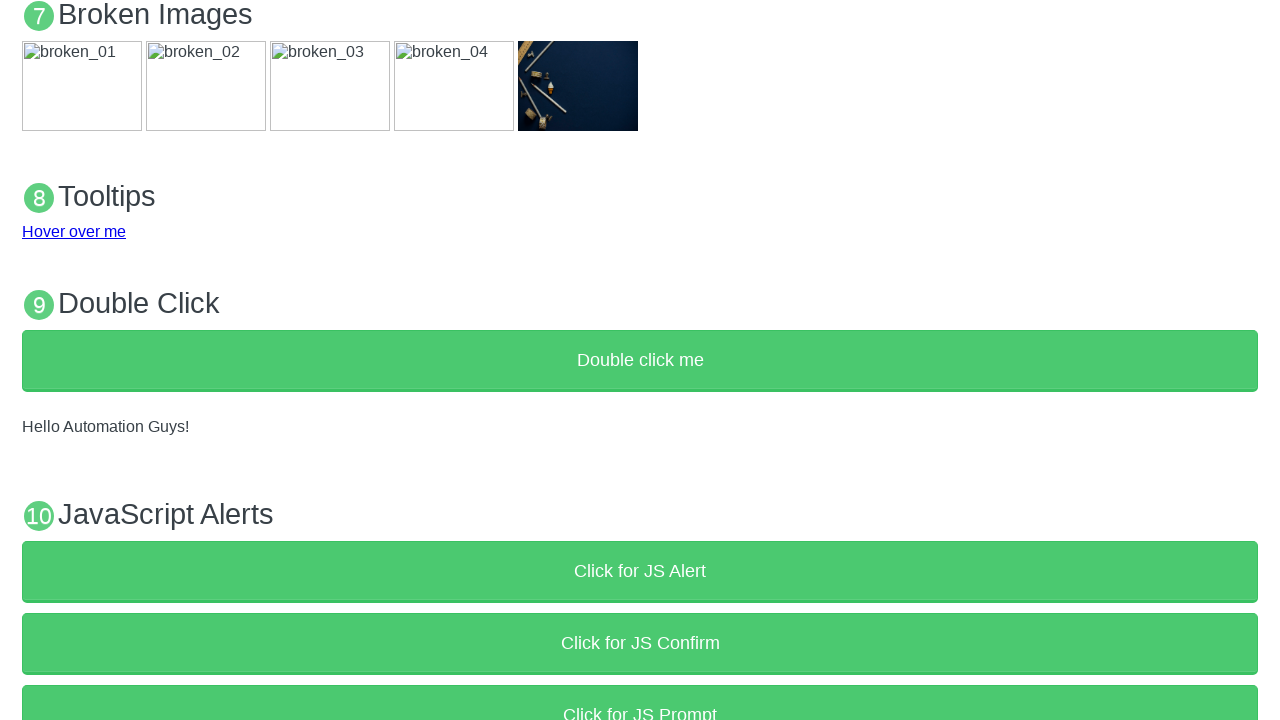